Tests browser navigation functionality by navigating to two different websites, then using browser history navigation (back and forward) to verify navigation history works correctly.

Starting URL: https://www.myperfectresume.com

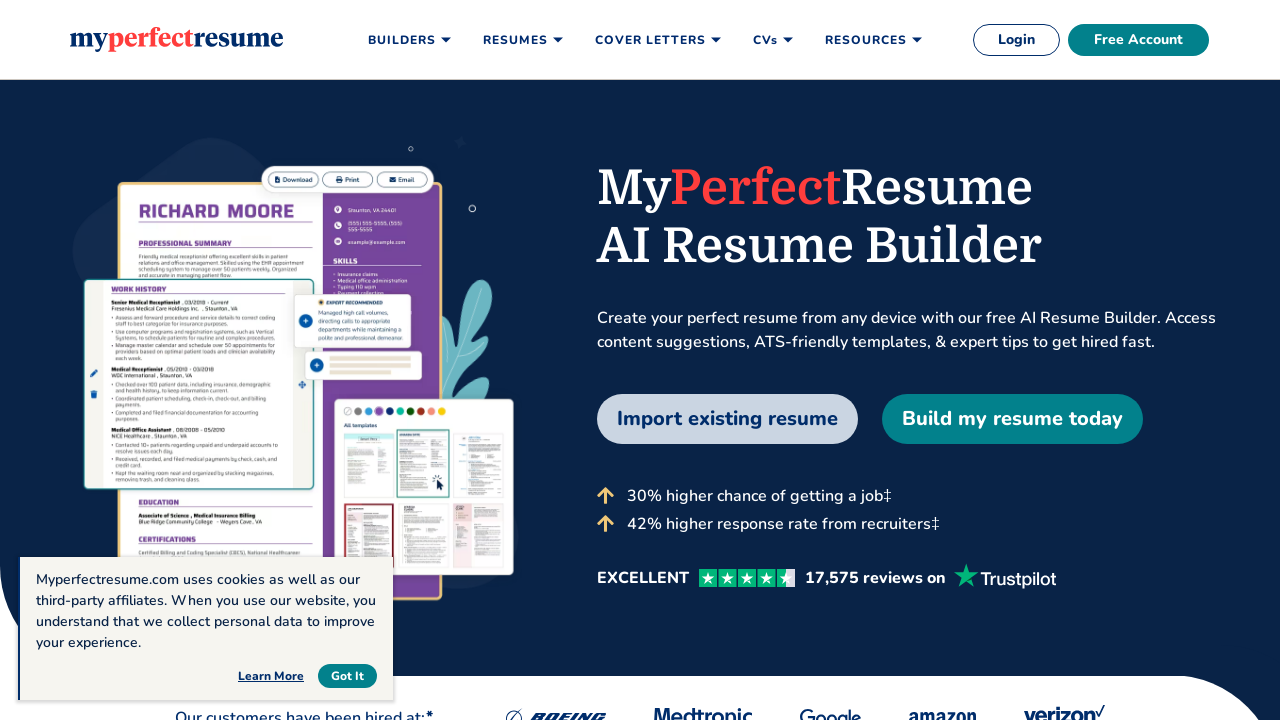

Retrieved initial page title from https://www.myperfectresume.com
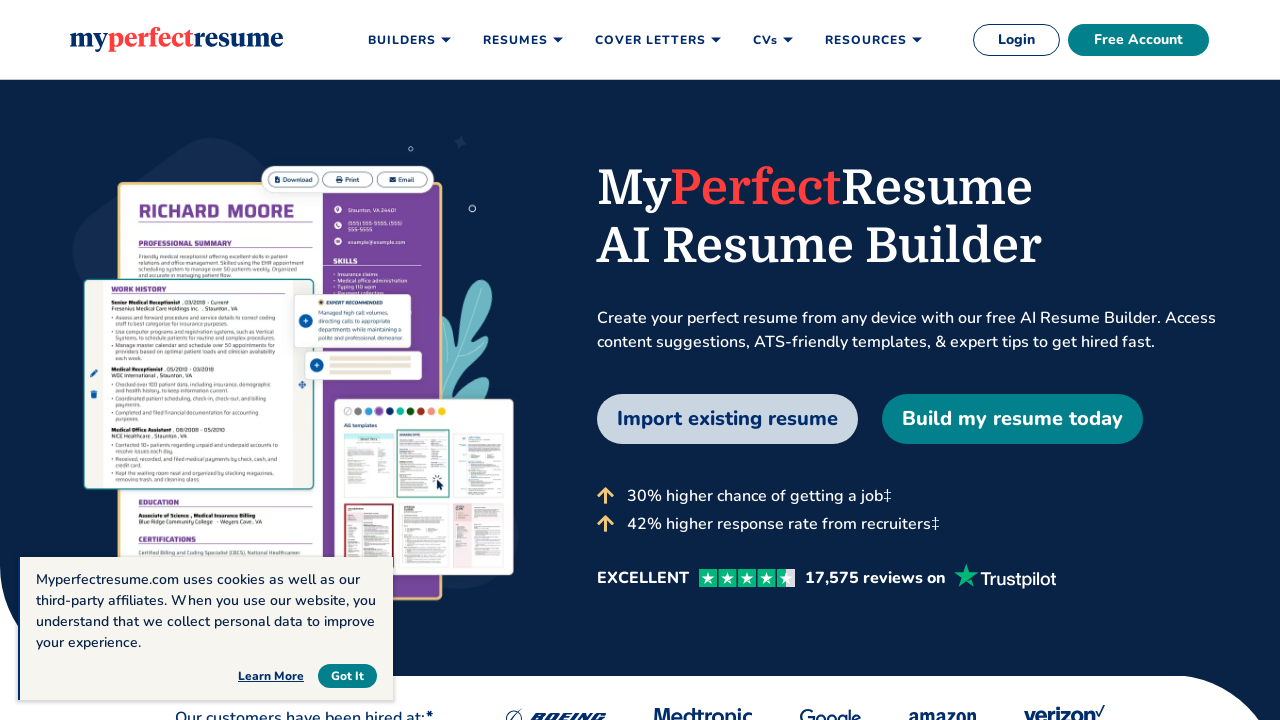

Navigated to https://playwright.dev
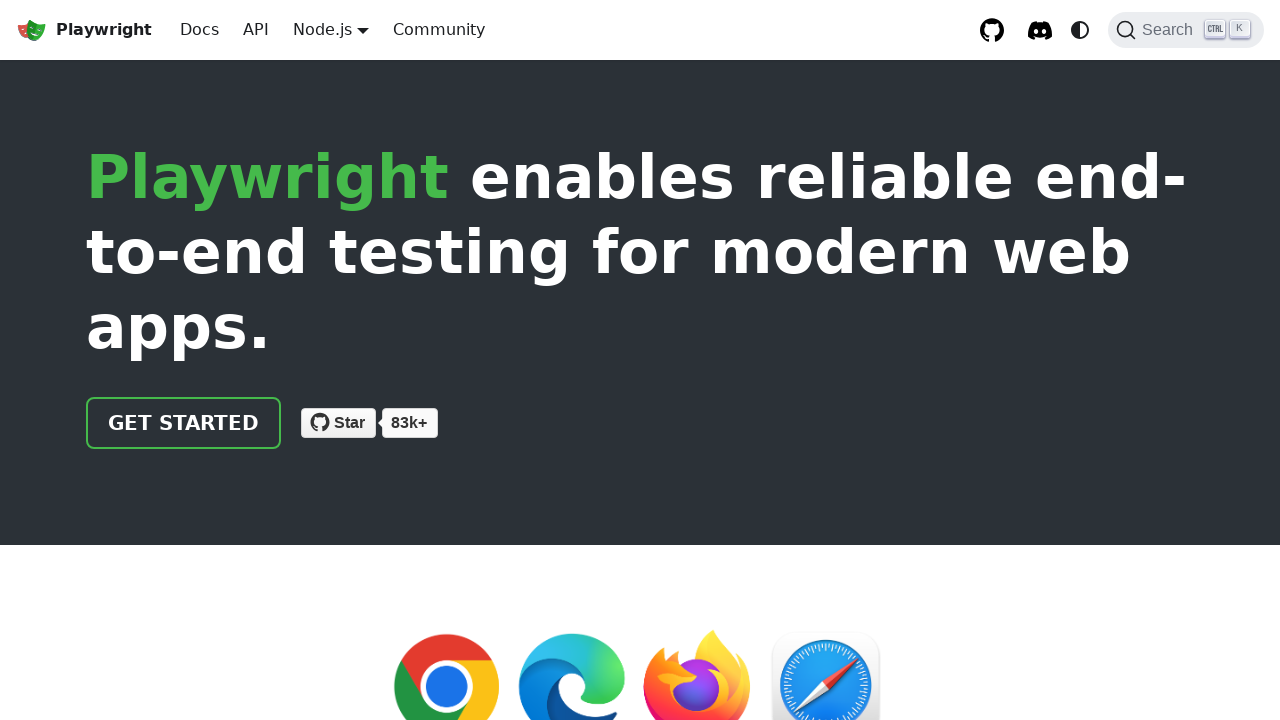

Retrieved page title from Playwright documentation site
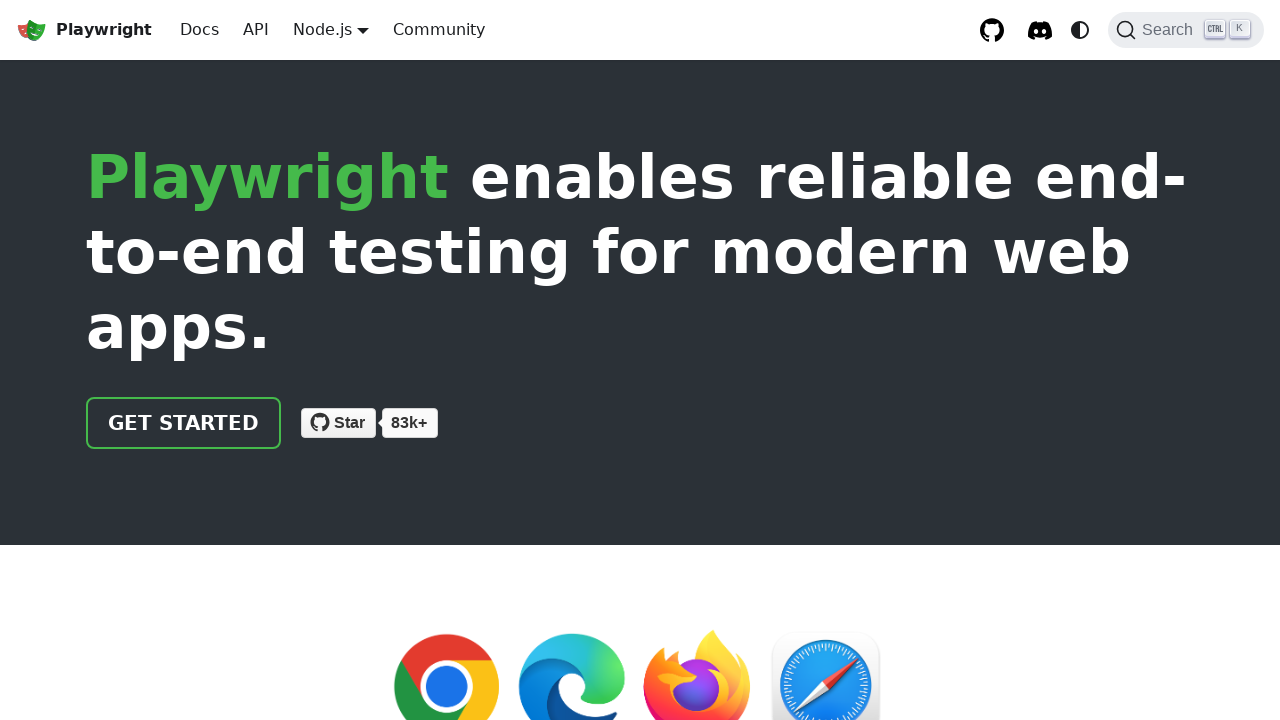

Navigated back to https://www.myperfectresume.com using browser history
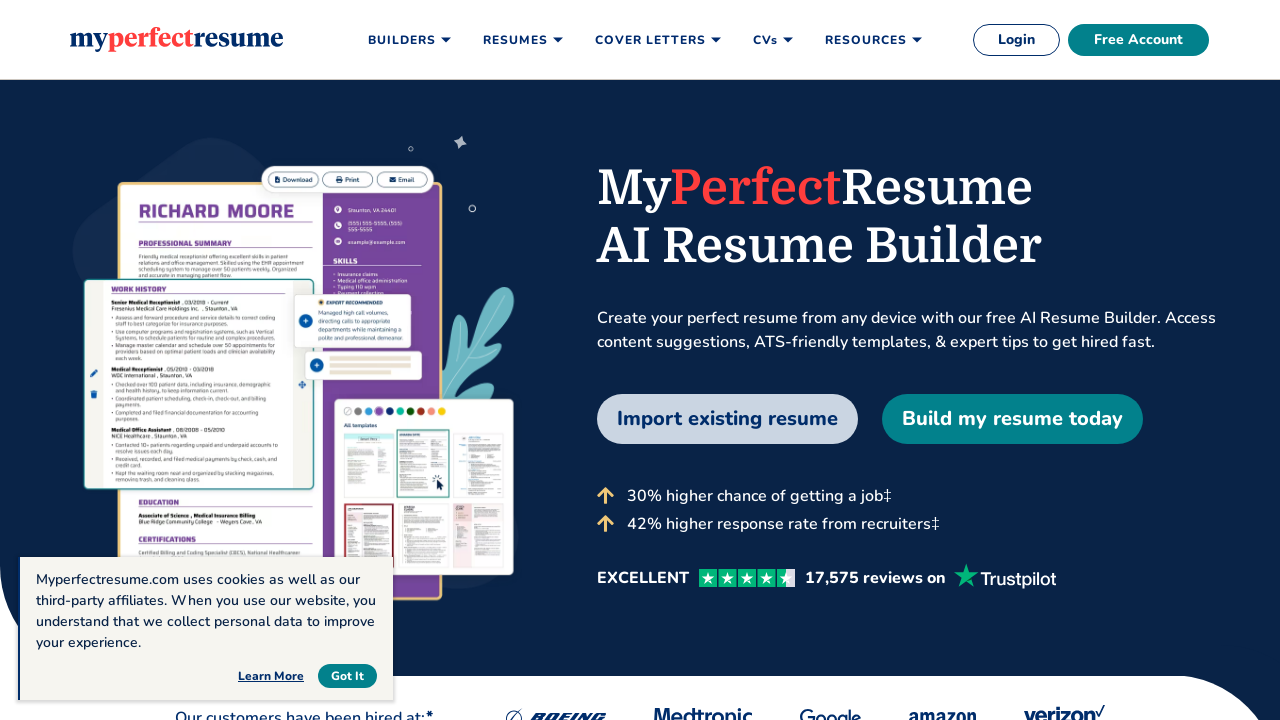

Retrieved page title after navigating back
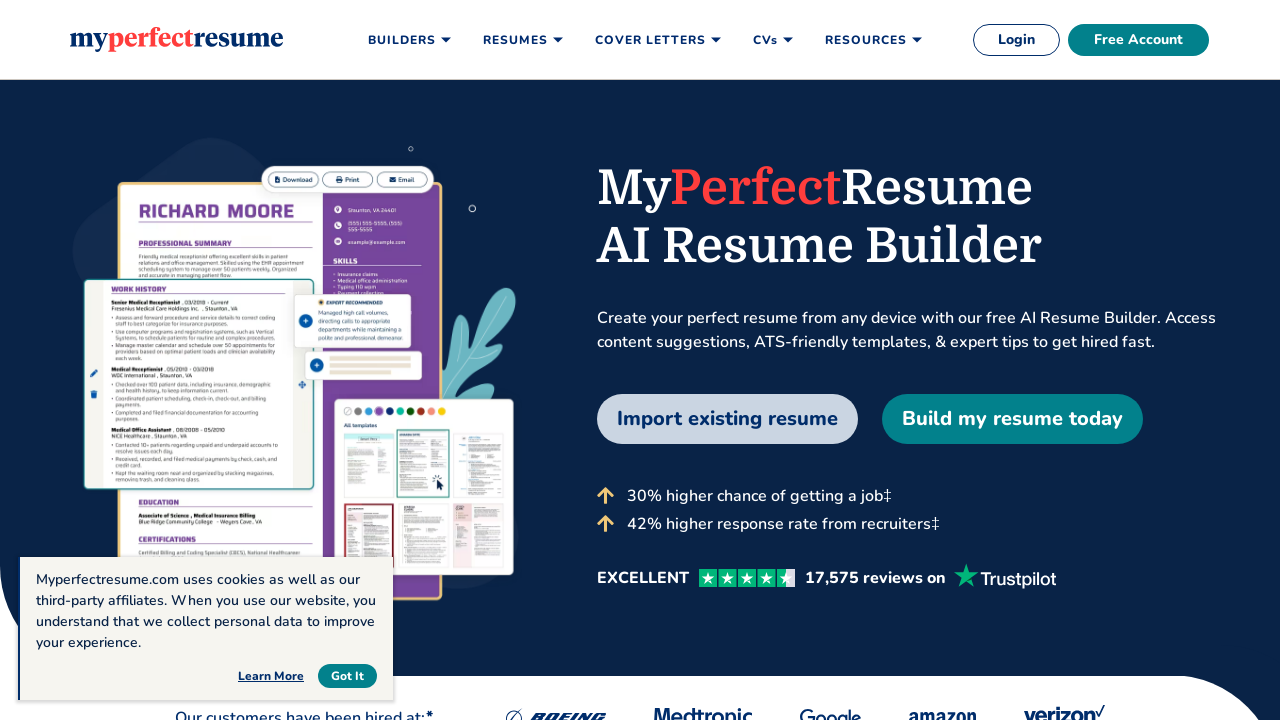

Navigated forward to https://playwright.dev using browser history
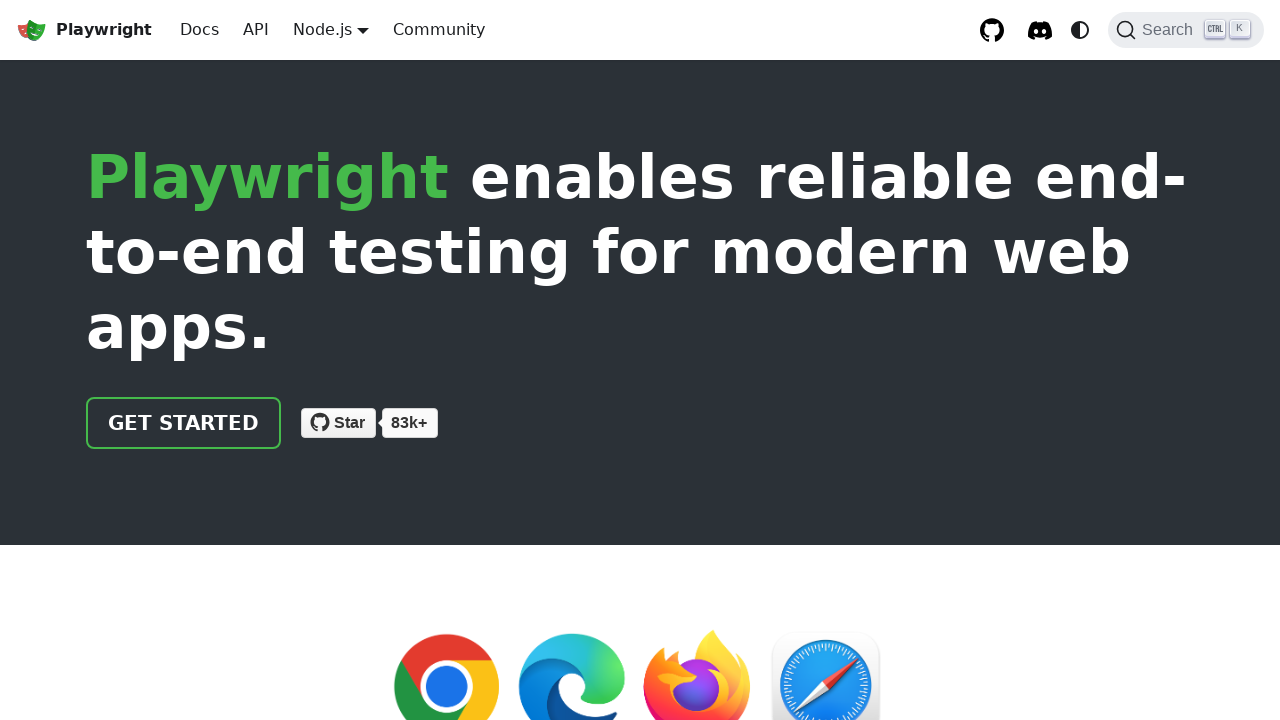

Retrieved page title after navigating forward
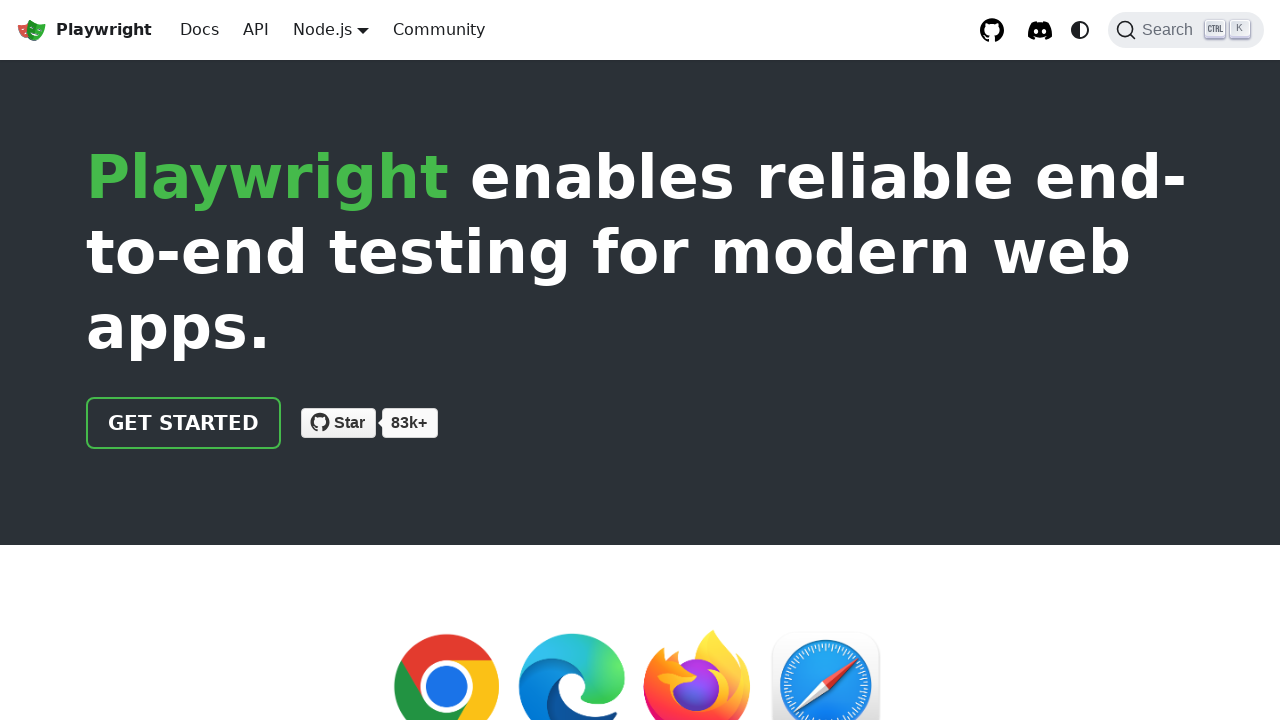

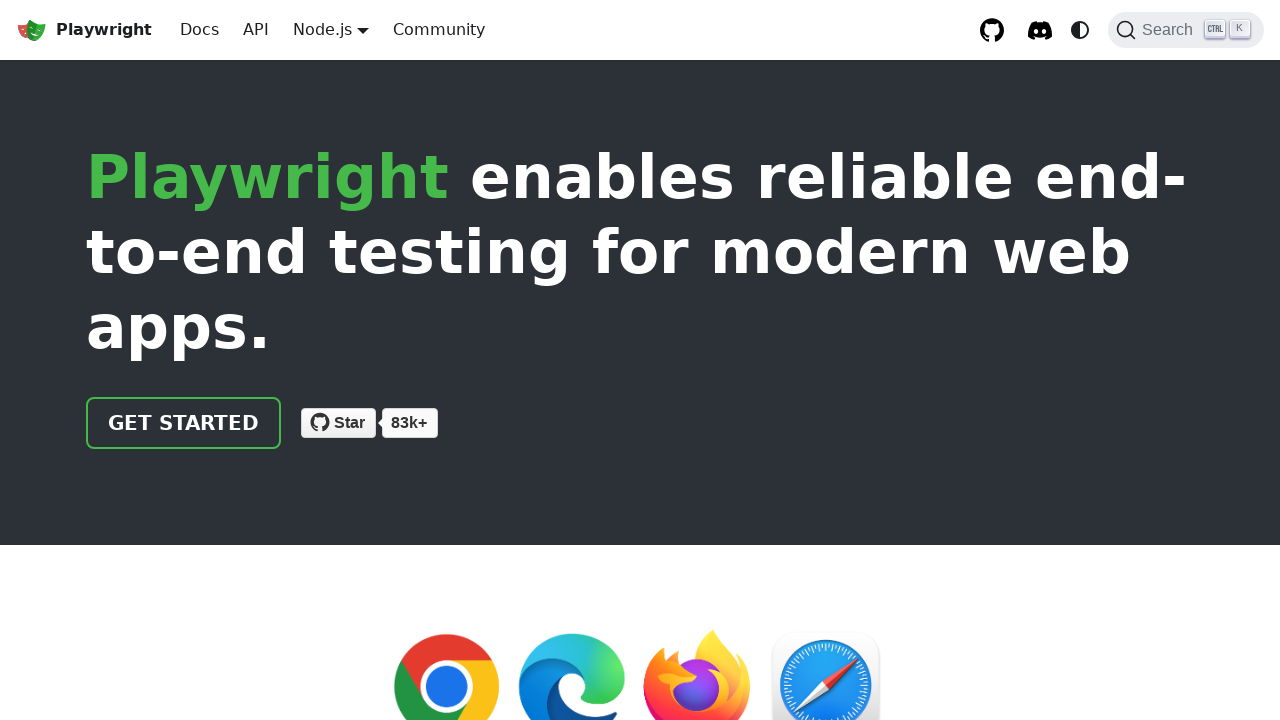